Navigates to NSE India website and uses hover action to navigate to Derivatives Market section

Starting URL: https://www.nseindia.com/

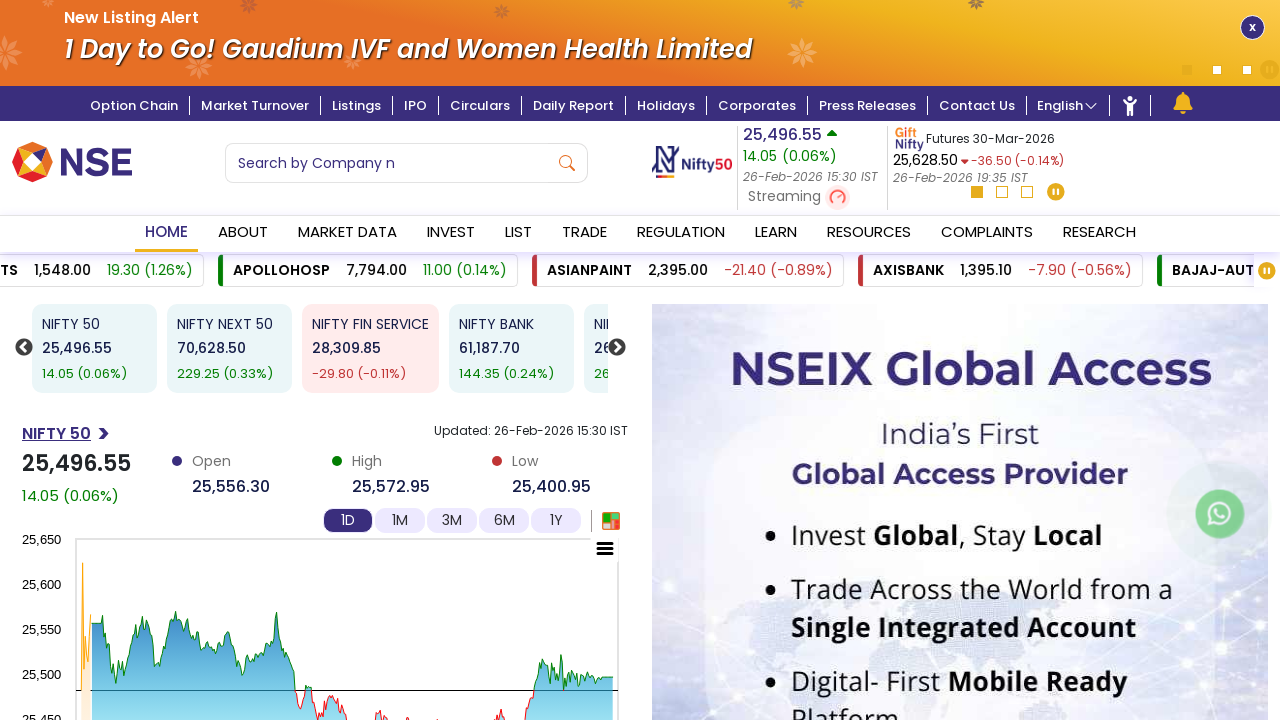

Hovered over Market Data menu at (347, 234) on xpath=//a[text()='Market Data']
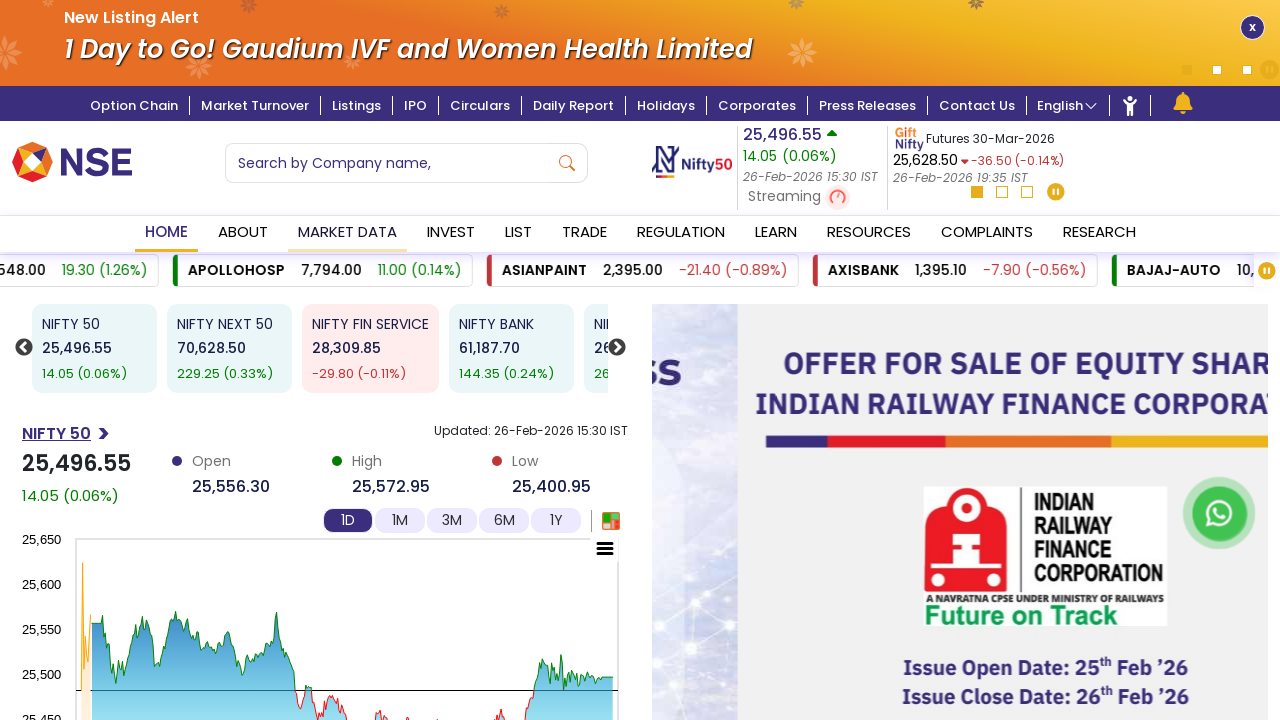

Clicked on Derivatives Market link at (492, 346) on xpath=//a[text()='Derivatives Market']
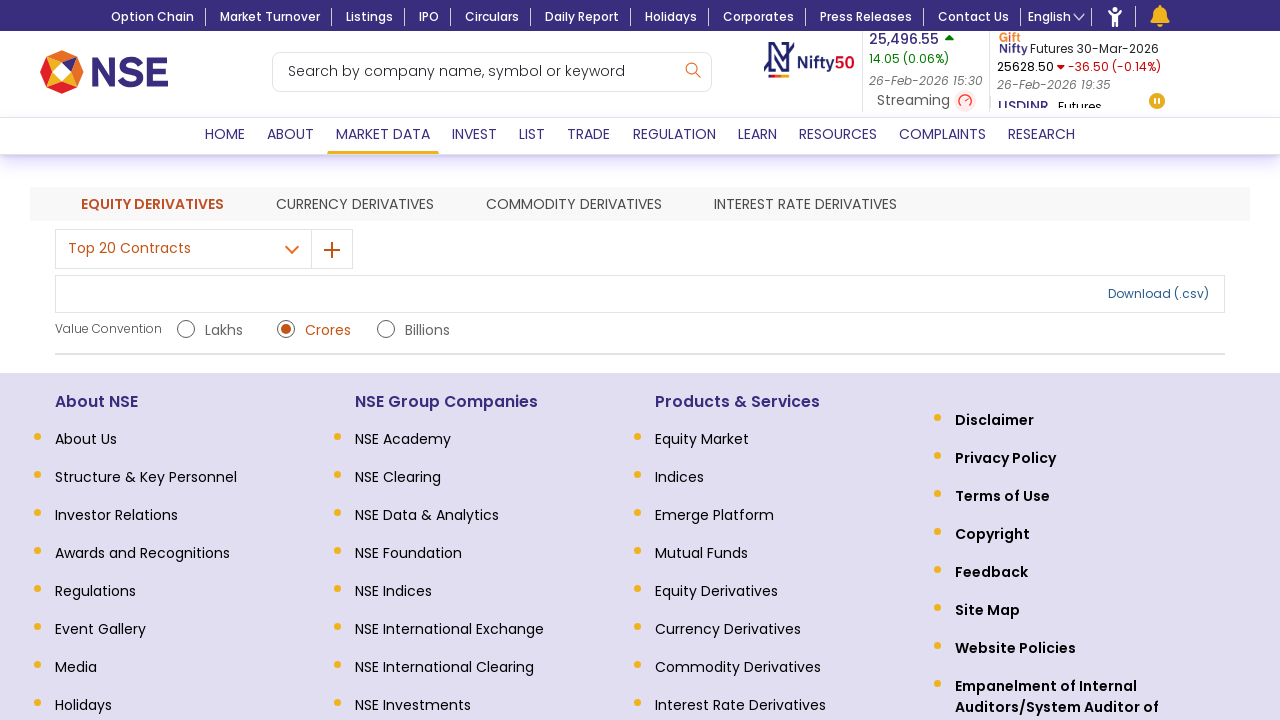

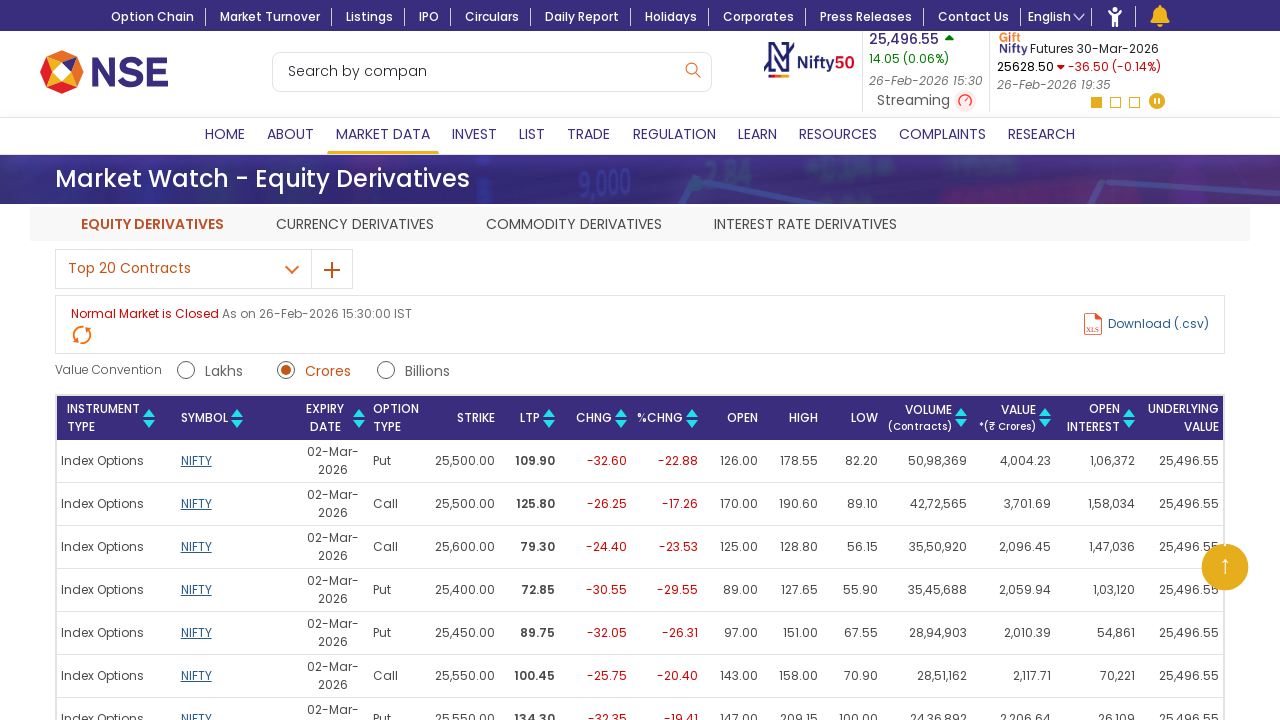